Verifies that the Orange HRM application loads correctly by checking that the branding logo is visible on the page.

Starting URL: https://opensource-demo.orangehrmlive.com

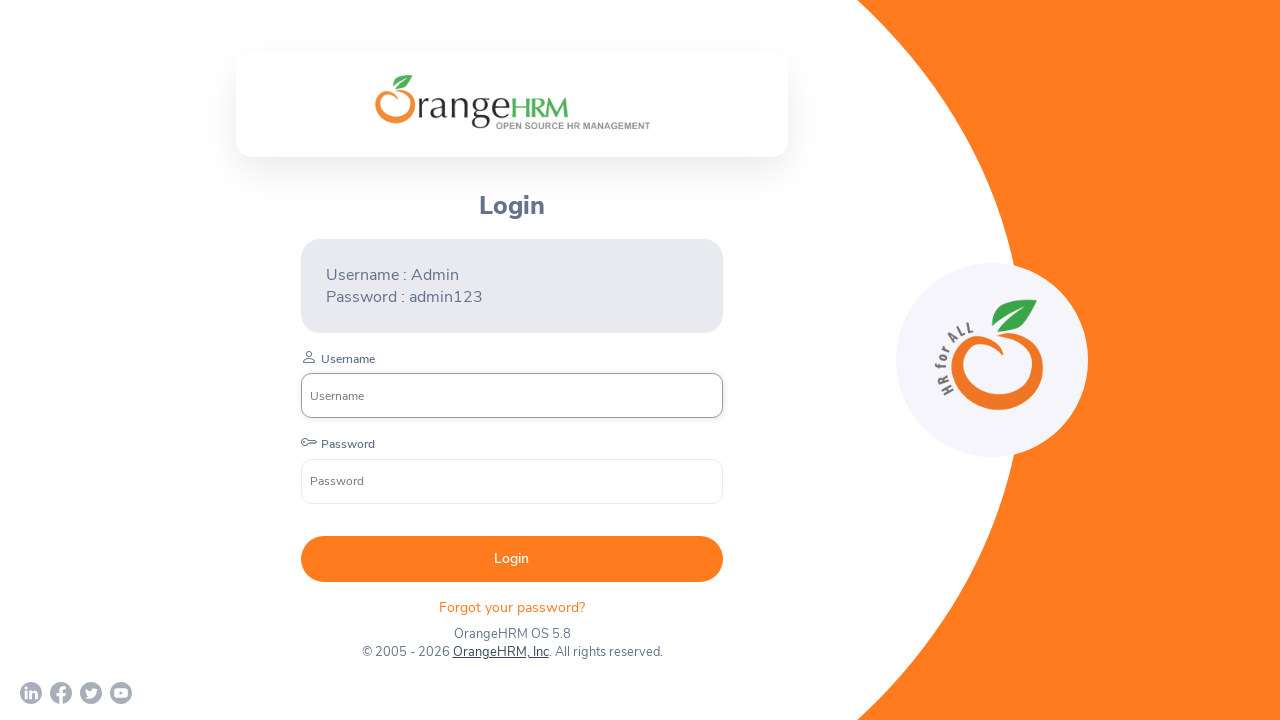

Waited for Orange HRM logo to be visible
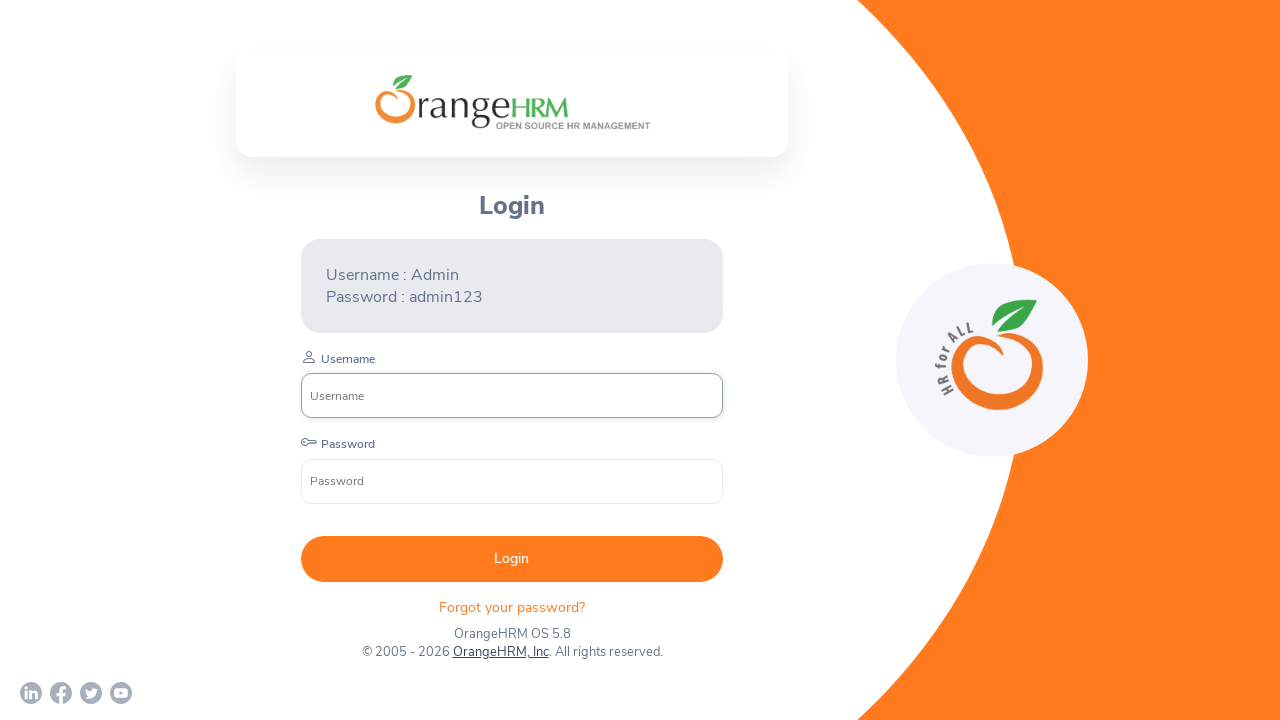

Verified that the Orange HRM logo is visible on the page
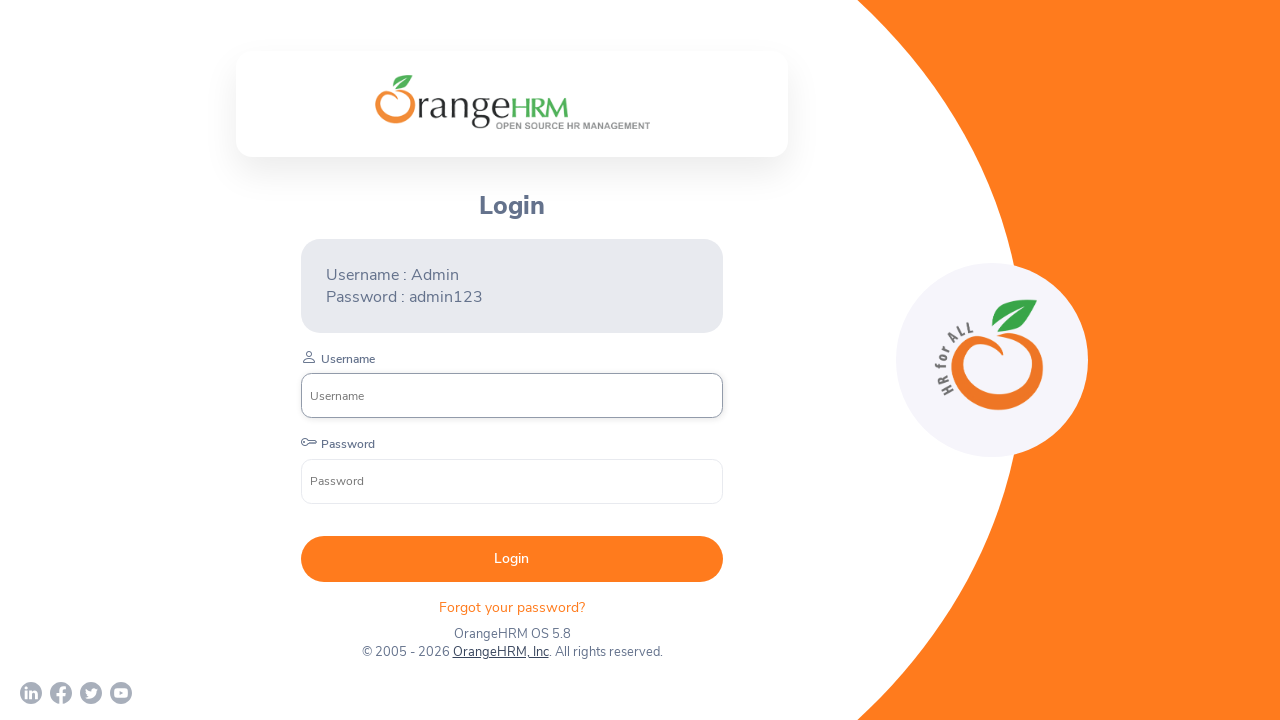

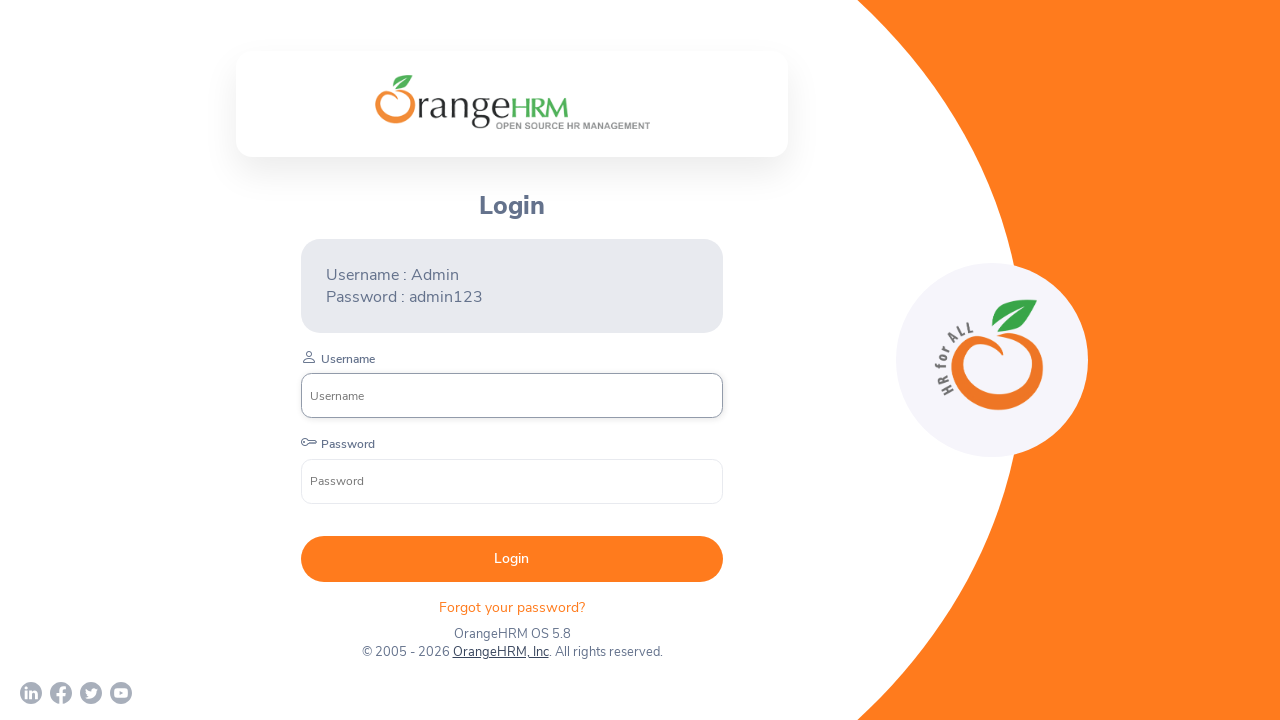